Tests clicking an animated button by starting animation, waiting for it to complete, then clicking the target button

Starting URL: http://www.uitestingplayground.com/animation

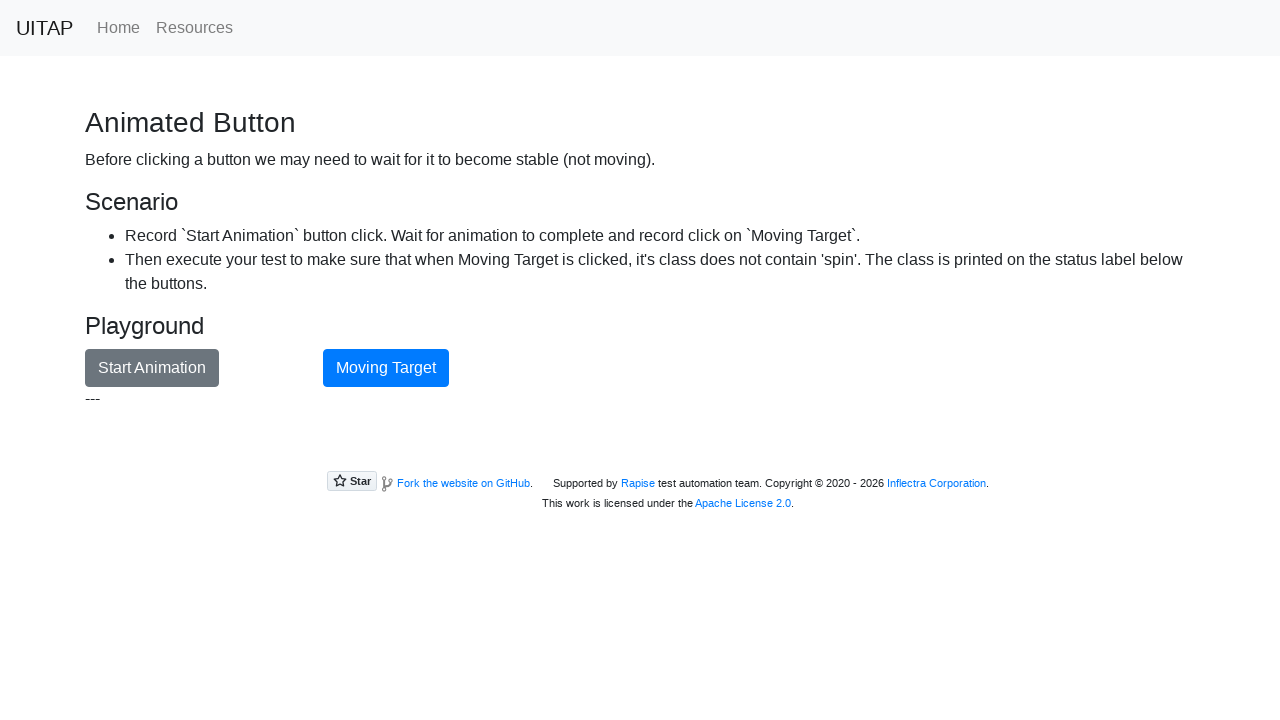

Navigated to animation test playground
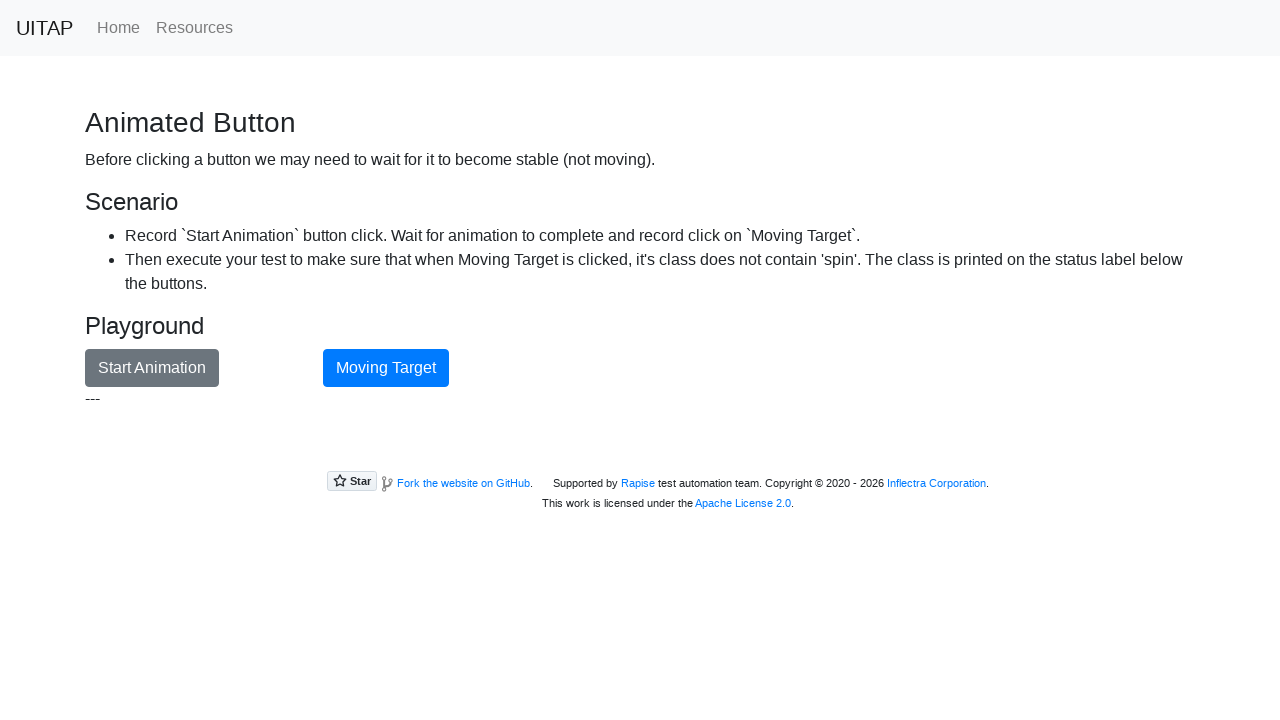

Clicked start animation button at (152, 368) on #animationButton
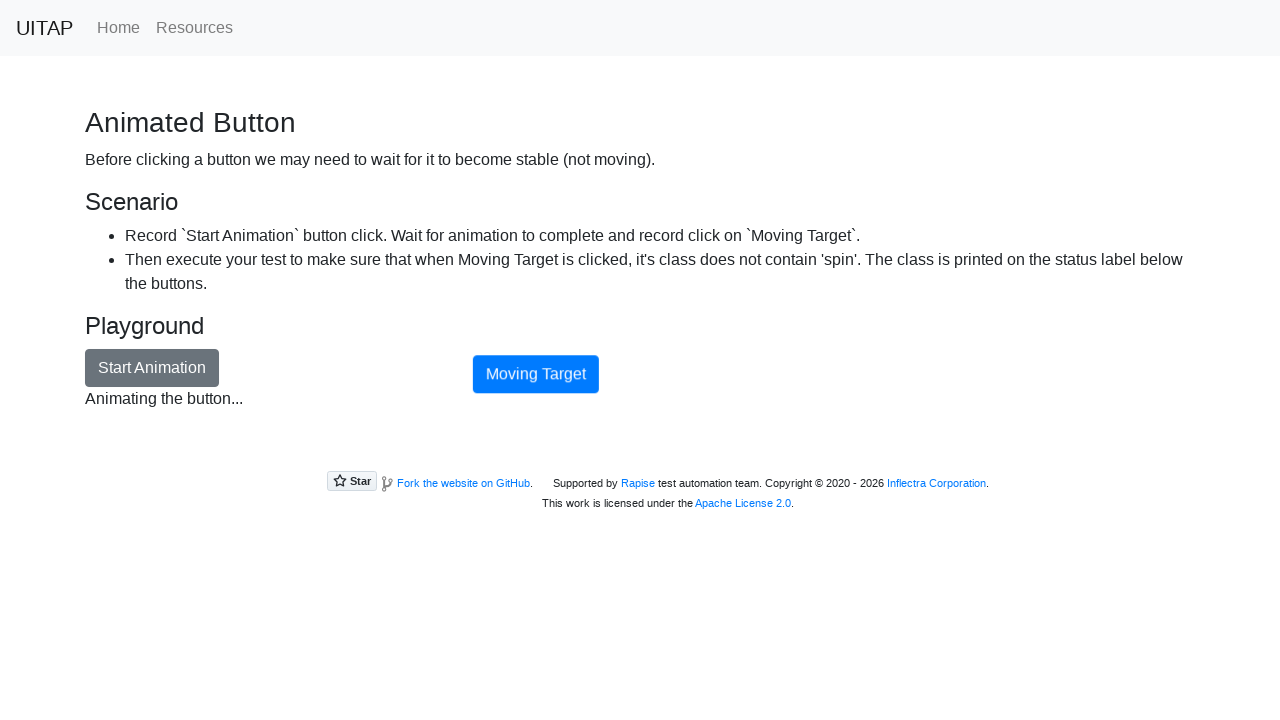

Waited for animation to complete - spin class removed from target
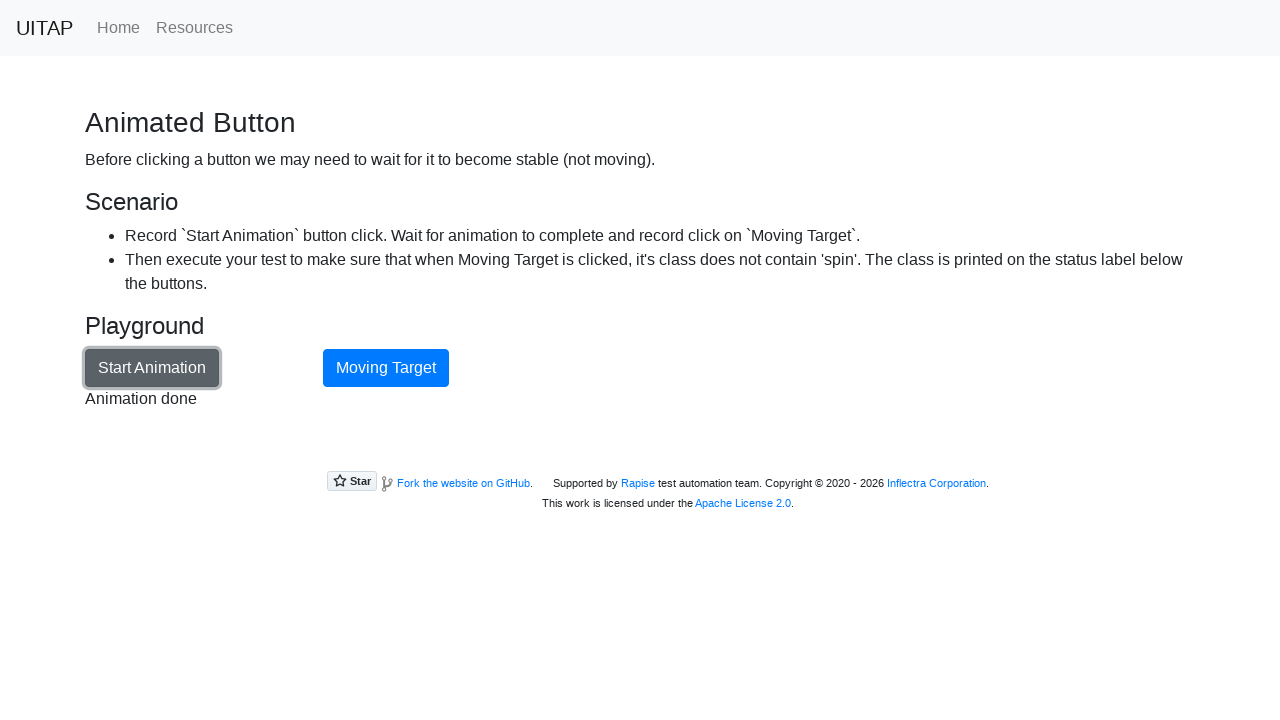

Clicked the animated target button after animation completed at (386, 368) on #movingTarget
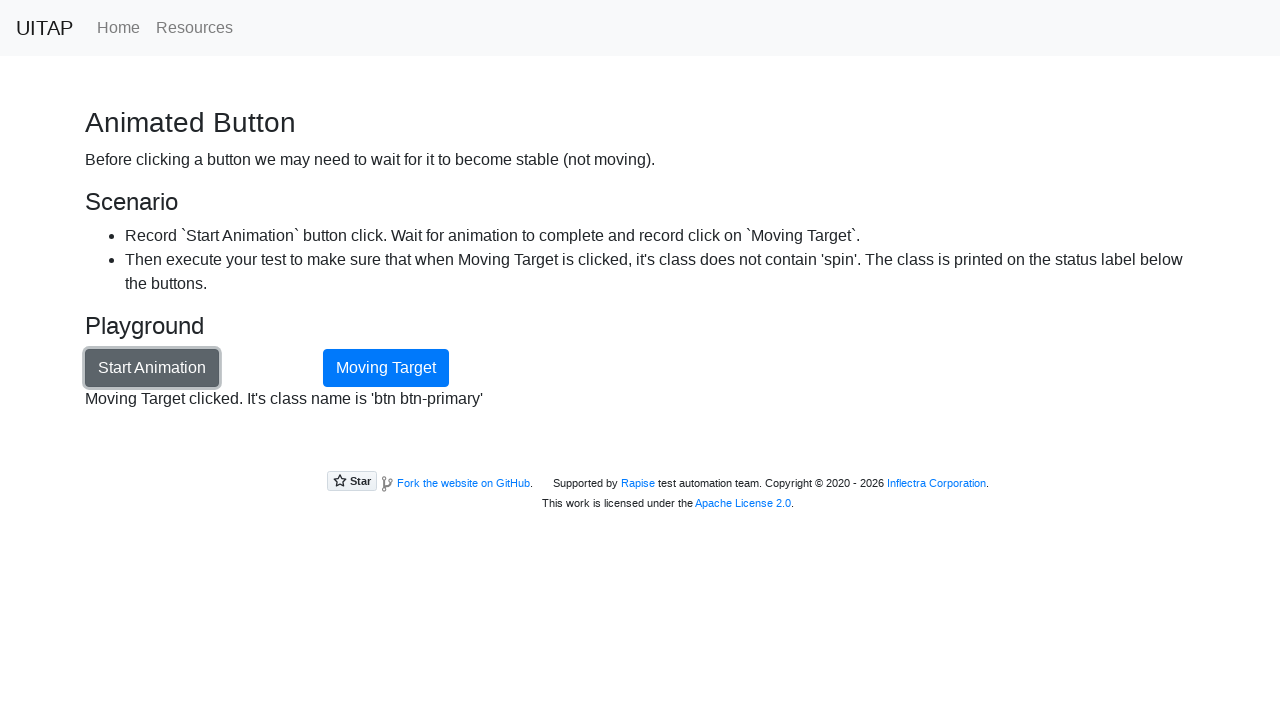

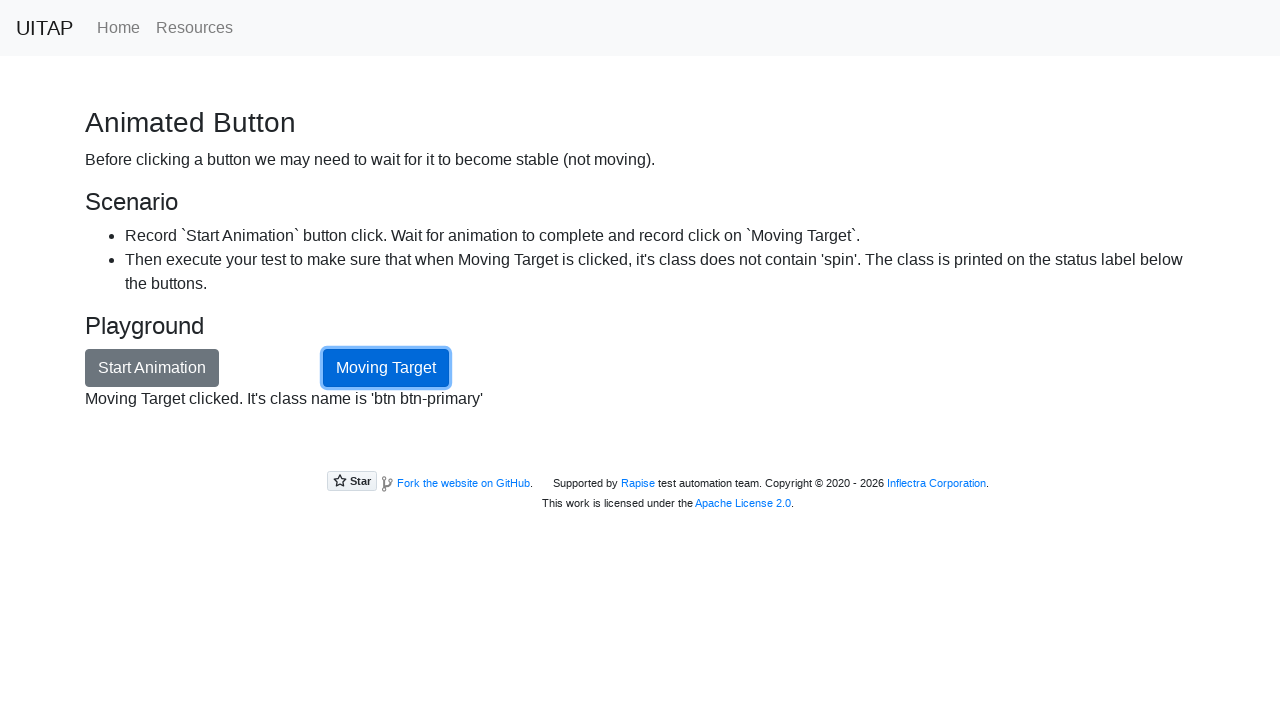